Tests window switching functionality by clicking a link that opens a new window, verifying content in both windows, and switching between them

Starting URL: https://the-internet.herokuapp.com/windows

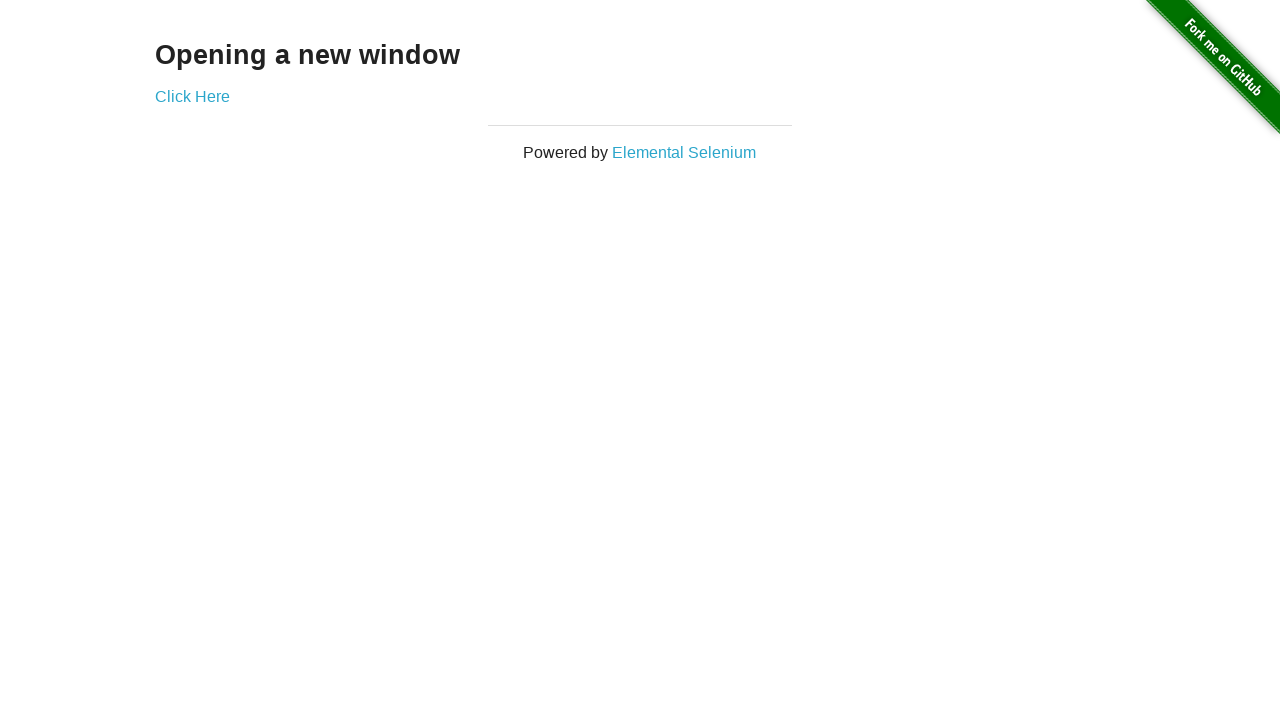

Retrieved text content from h3 element
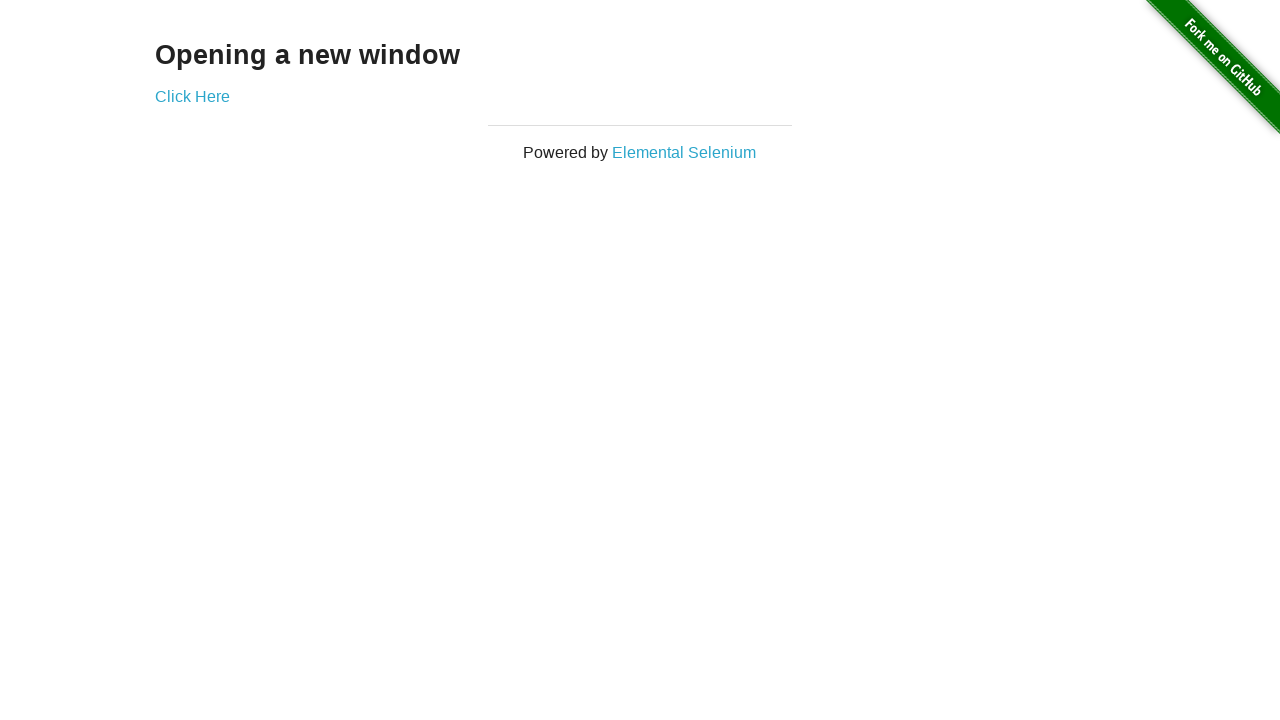

Verified h3 text is 'Opening a new window'
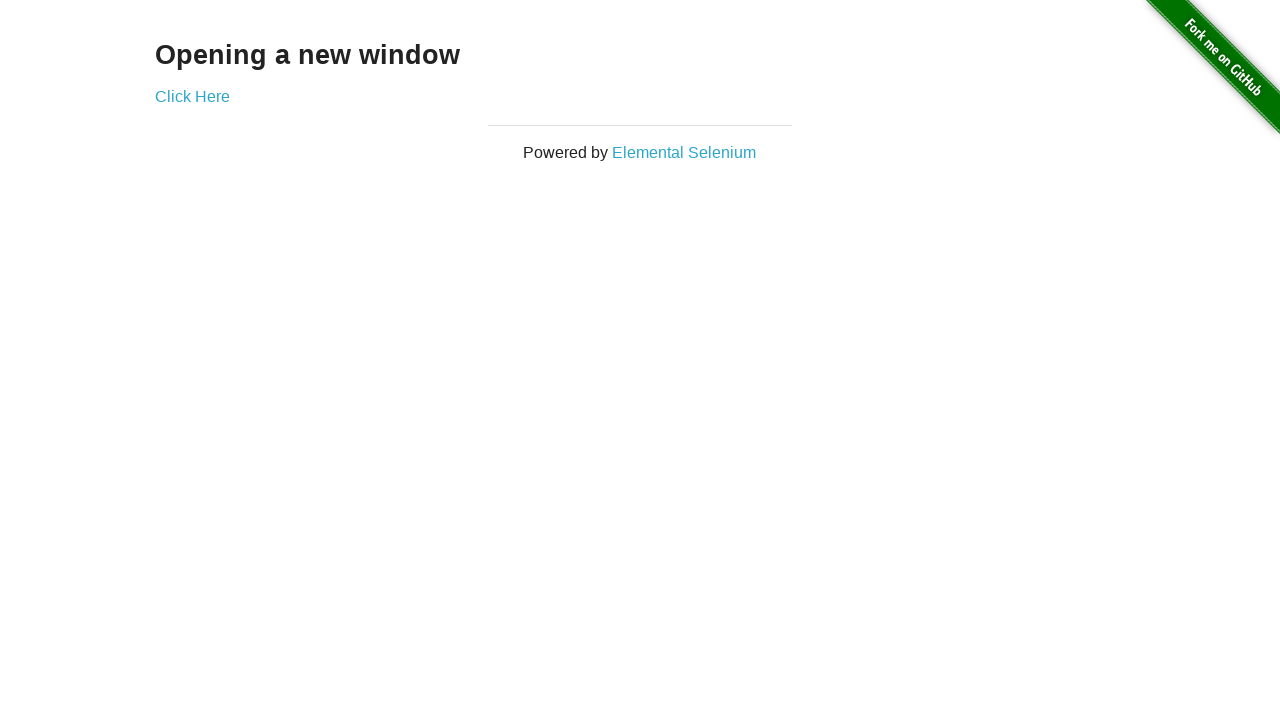

Verified page title is 'The Internet'
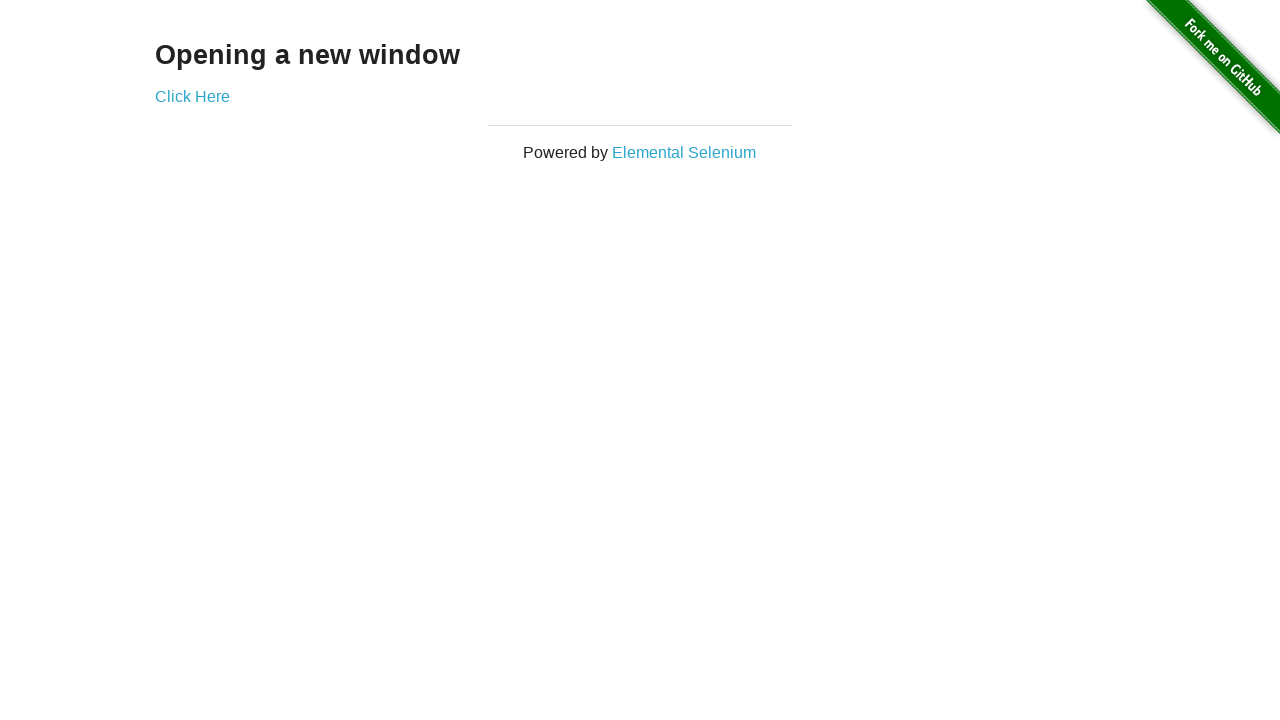

Stored reference to first page
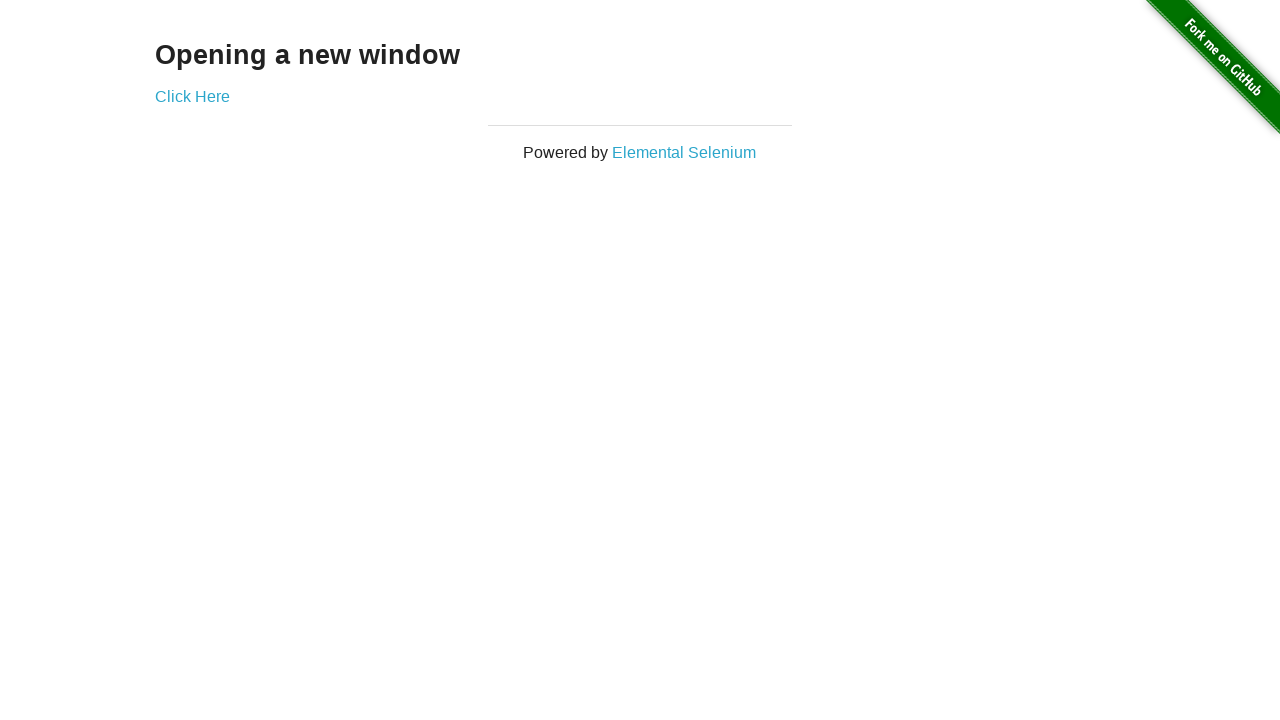

Clicked 'Click Here' link to open new window at (192, 96) on text=Click Here
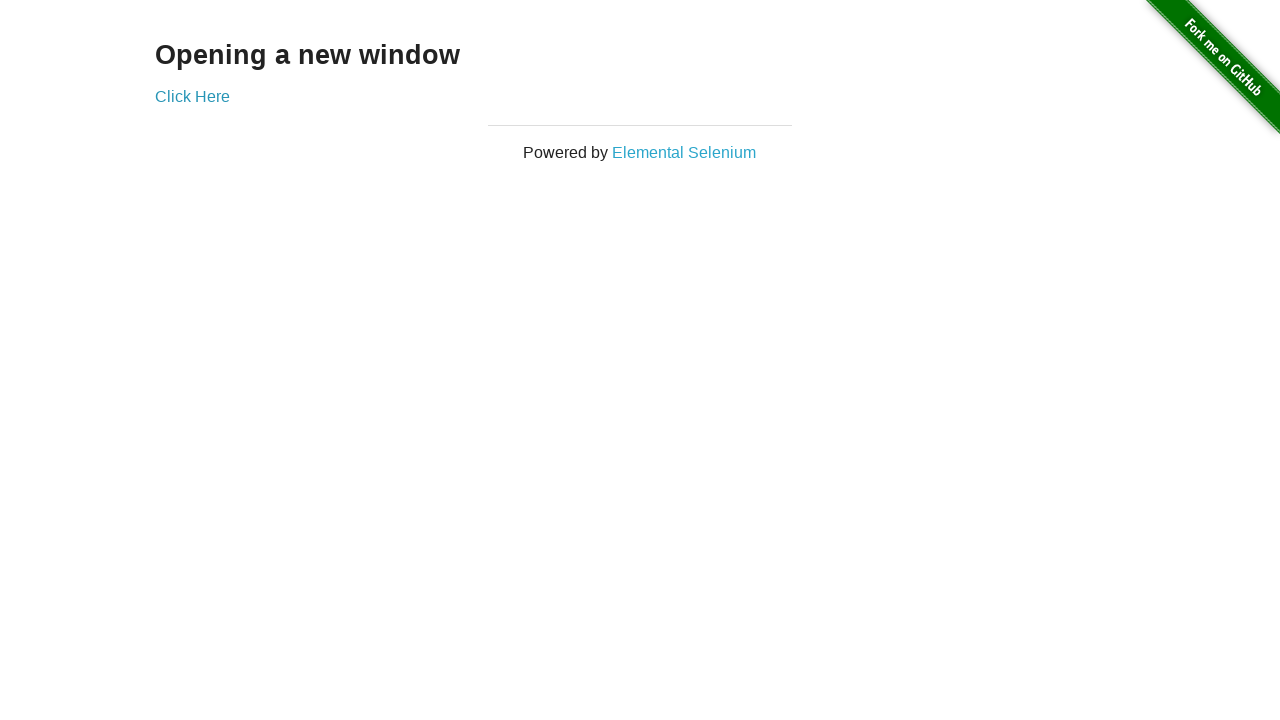

New window opened and page reference captured
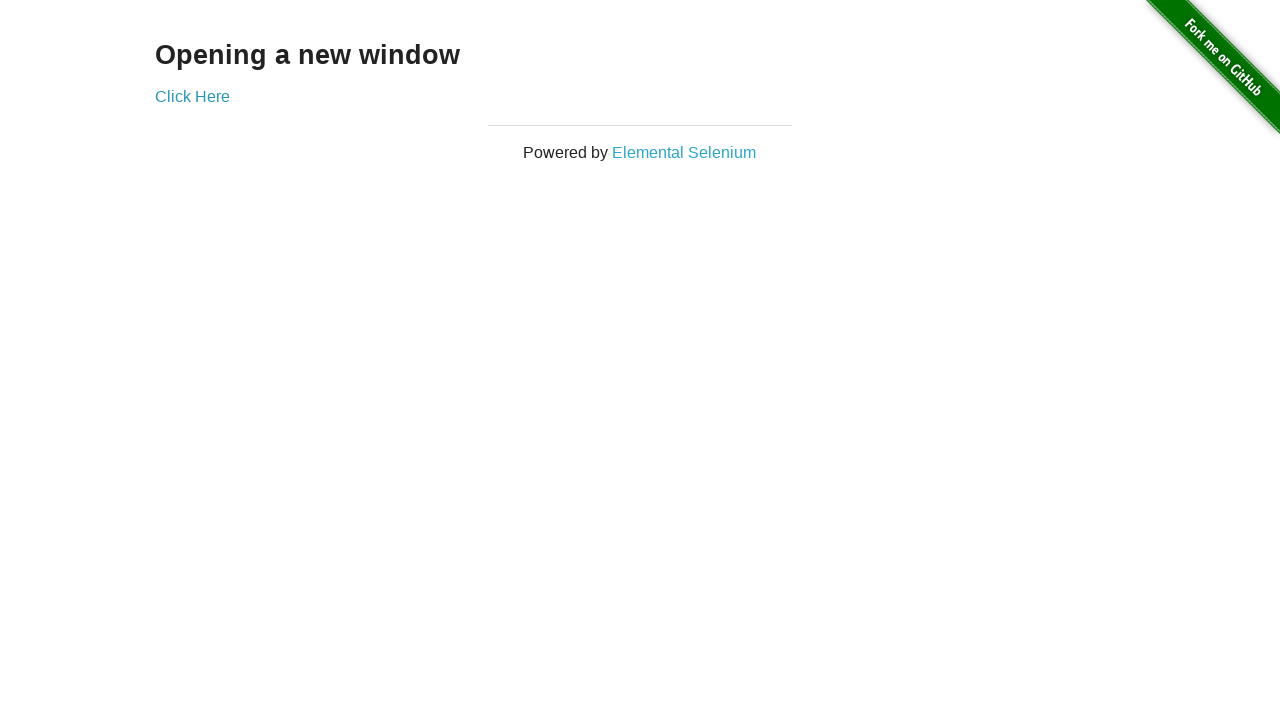

Waited for new window to load
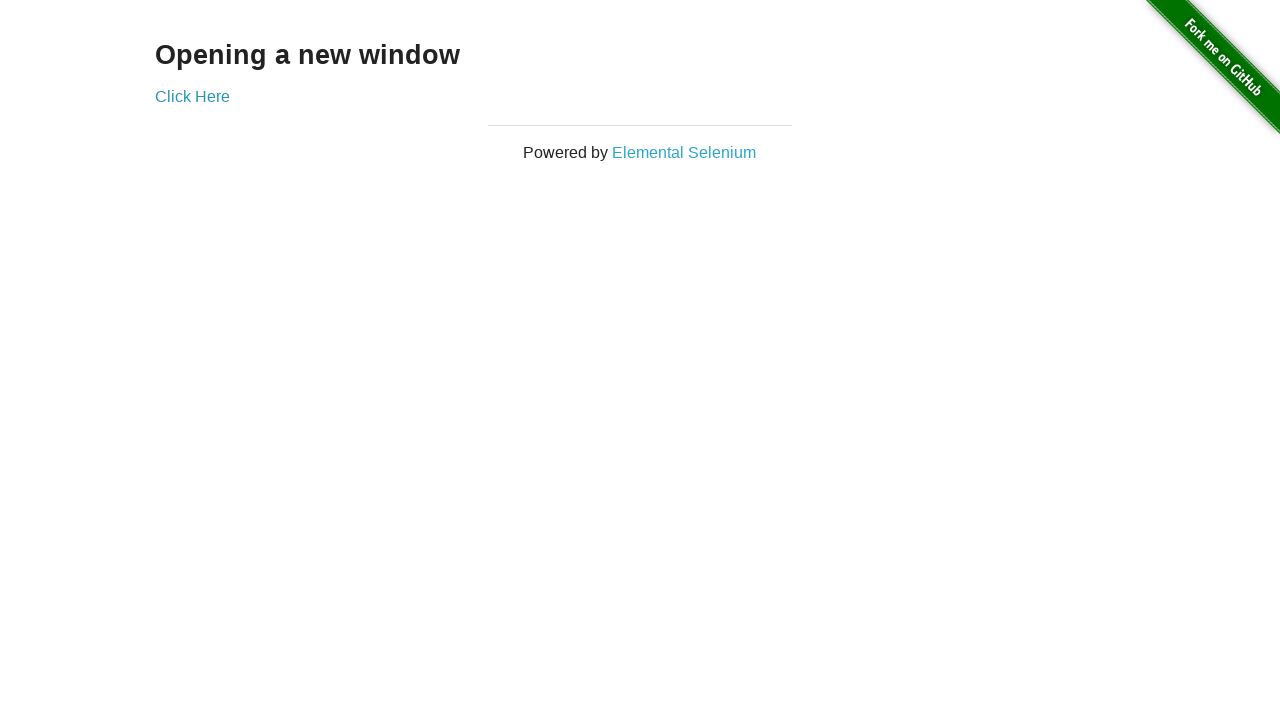

Verified new window title is 'New Window'
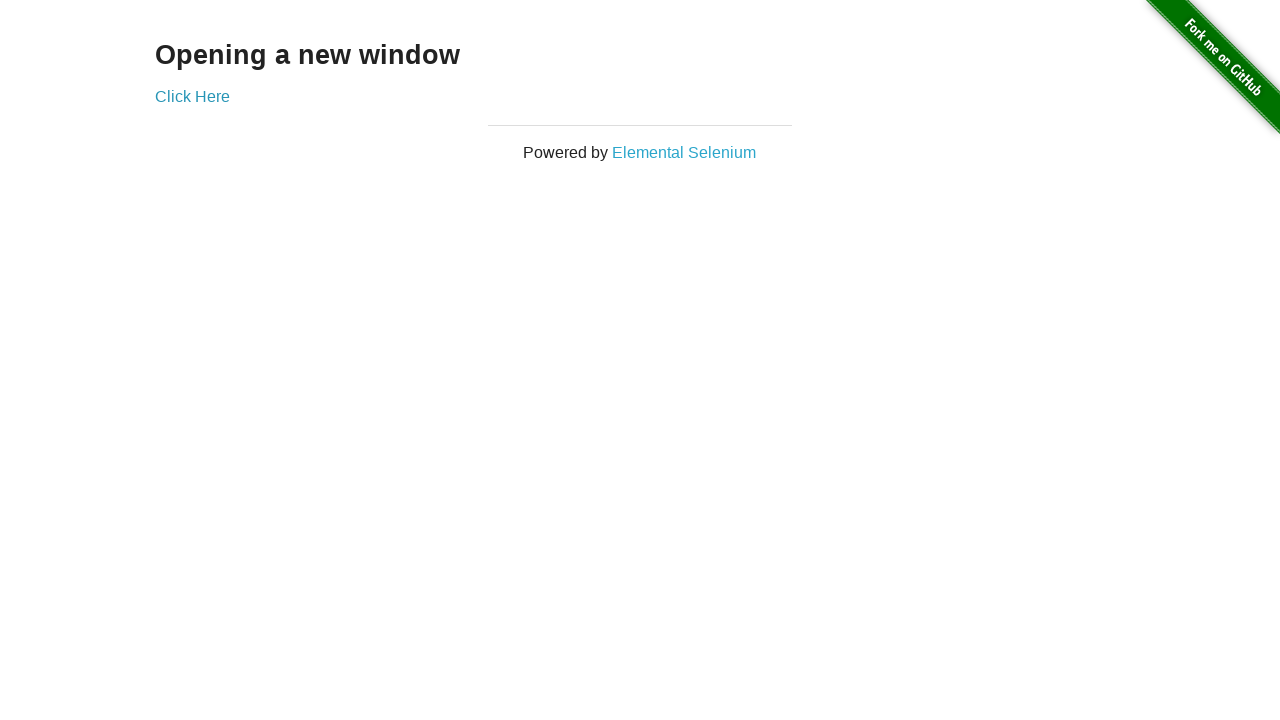

Retrieved h3 text content from new window
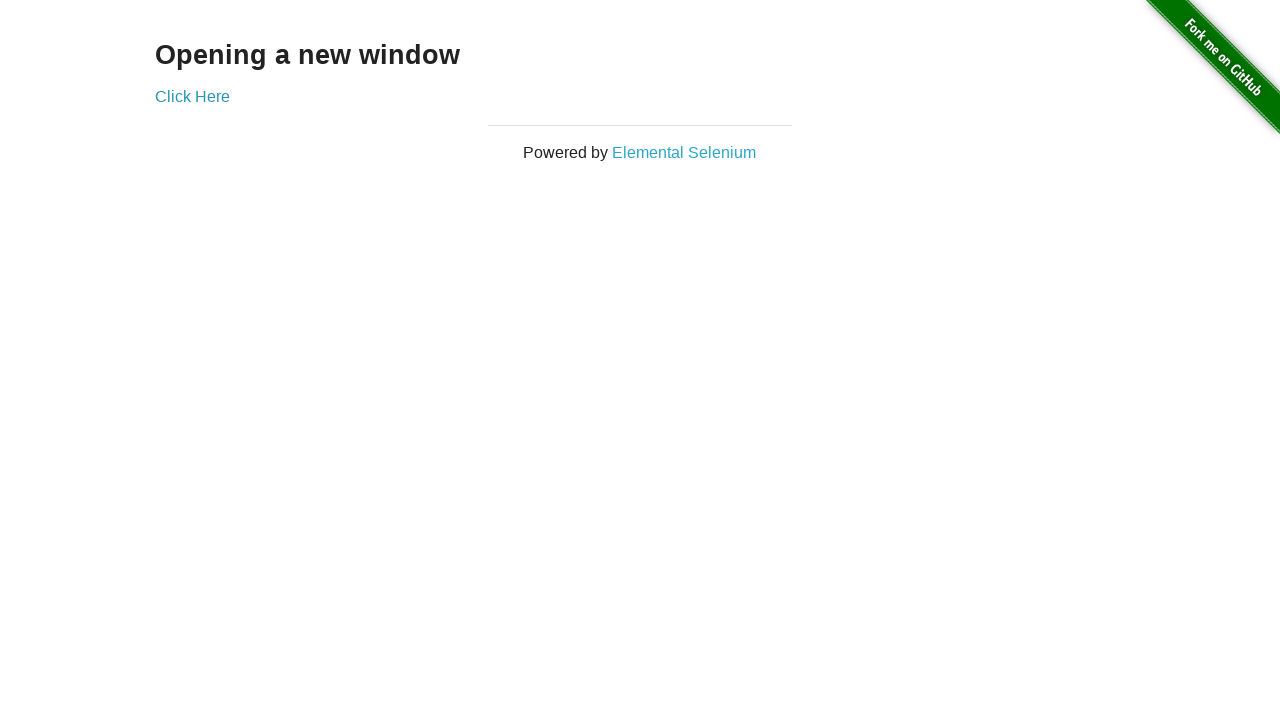

Verified new window h3 text is 'New Window'
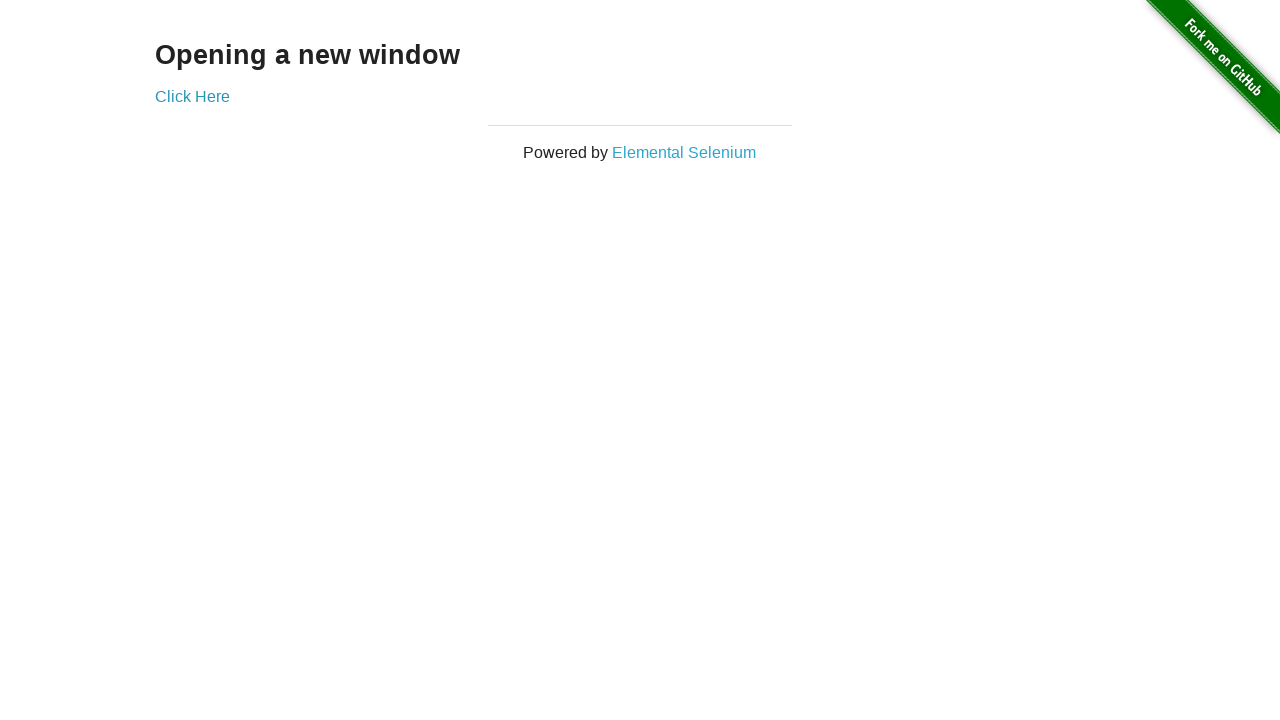

Switched back to first window
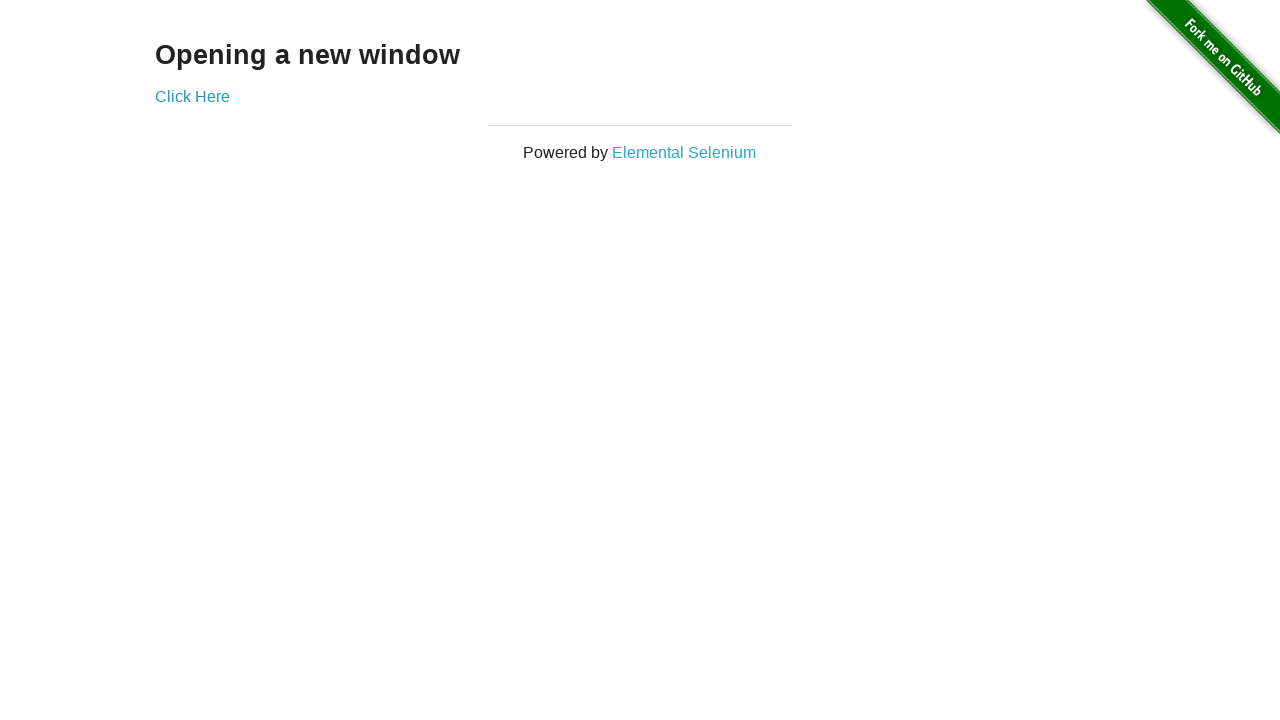

Verified first window title is still 'The Internet'
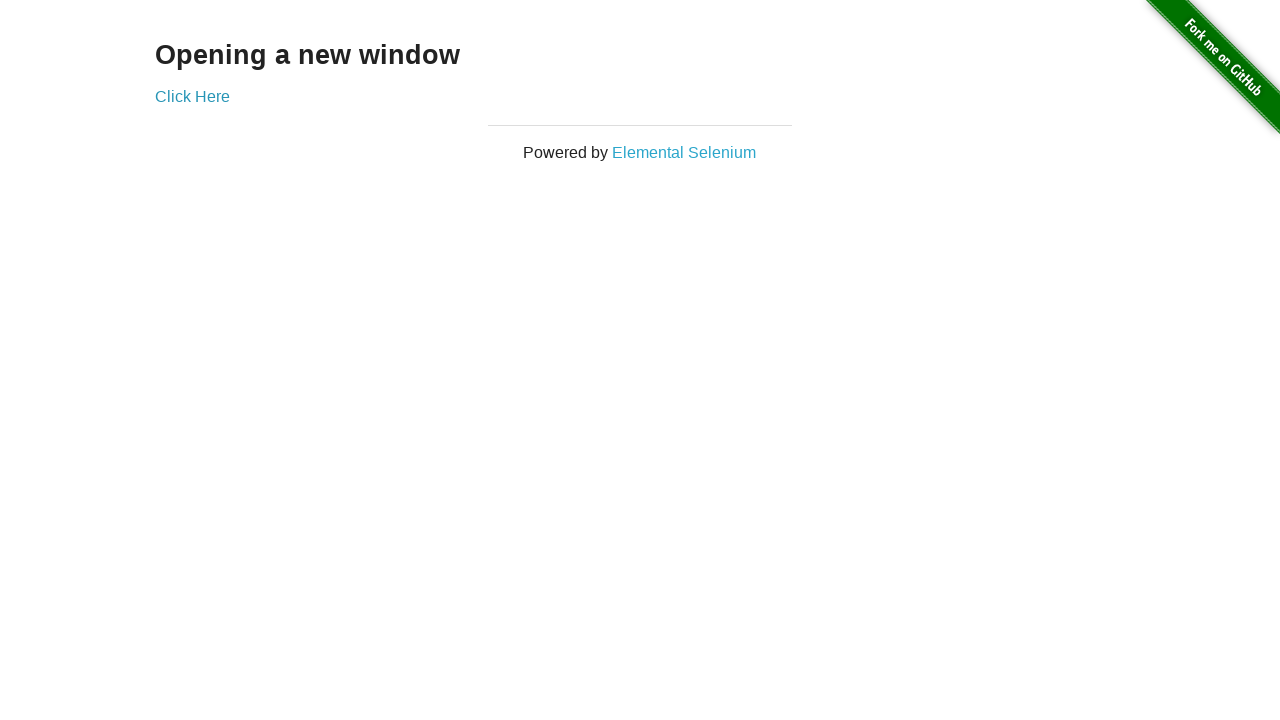

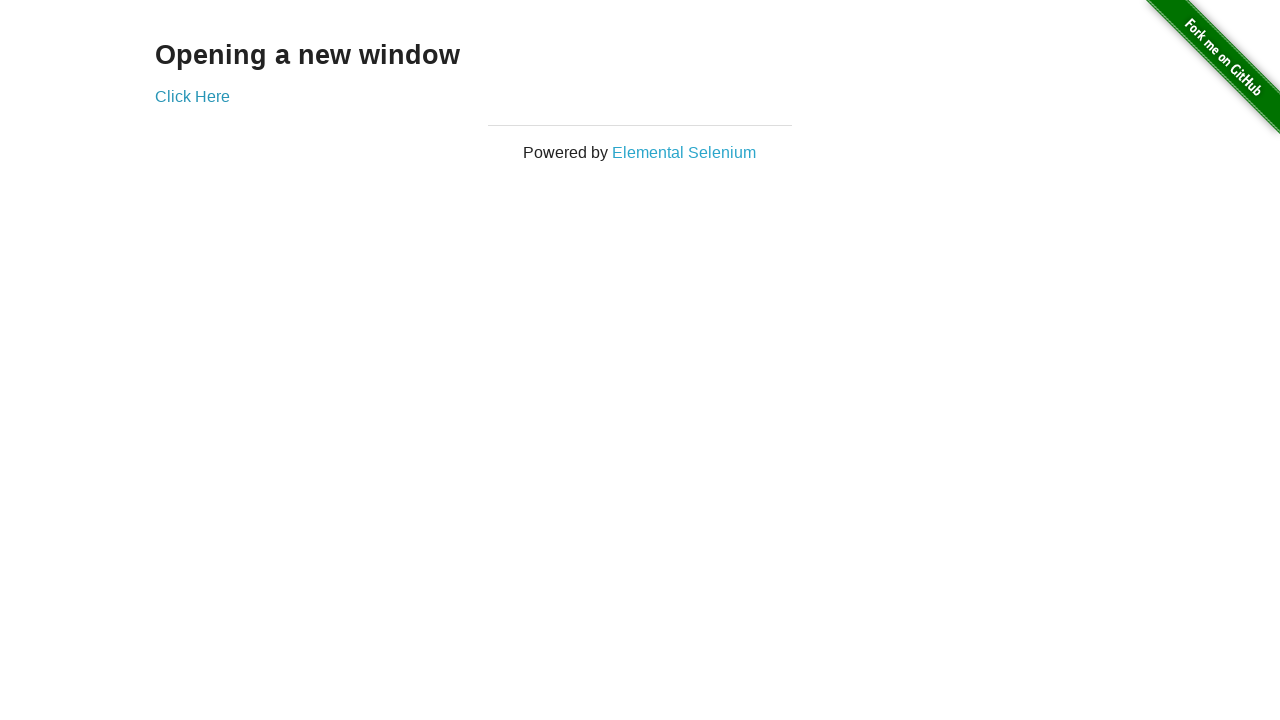